Tests the Contact Us form by navigating to the contact page, filling in name, email, subject, and message fields, and submitting the form.

Starting URL: http://automationexercise.com

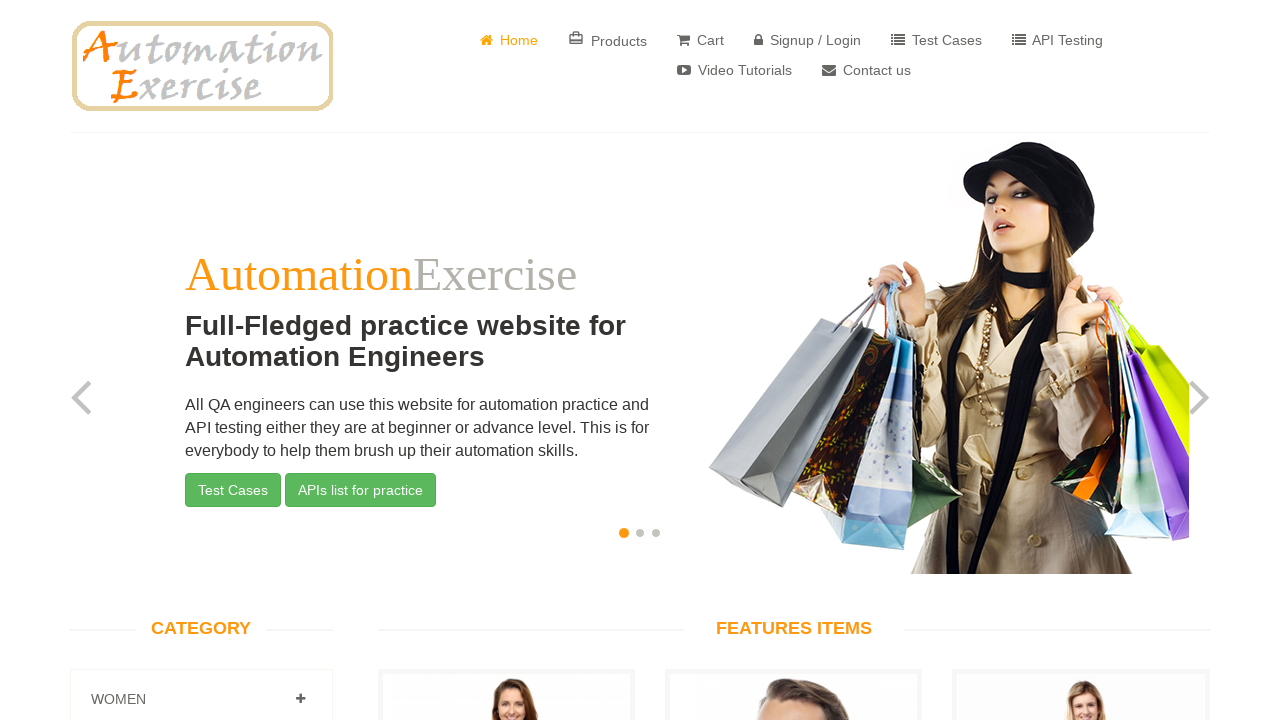

Home page loaded and verified - home icon visible
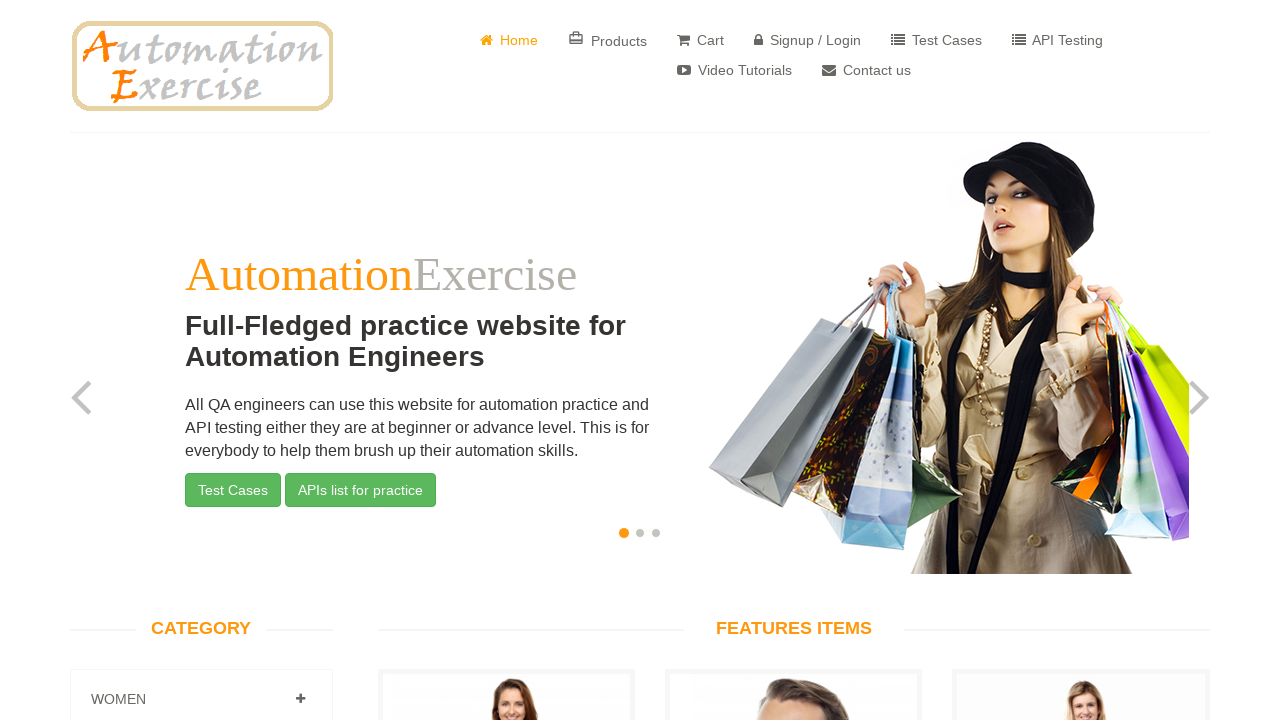

Clicked on Contact Us button at (829, 70) on xpath=//i[@class='fa fa-envelope']
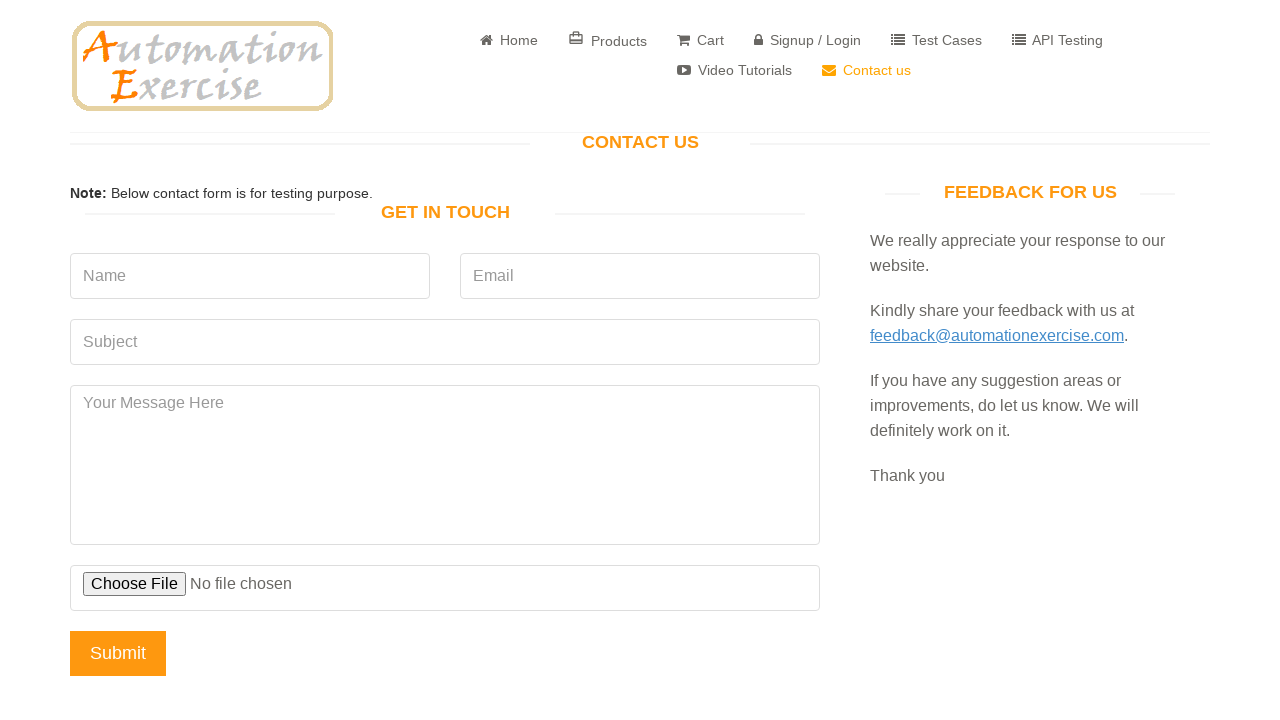

Contact Us page loaded - Get In Touch heading visible
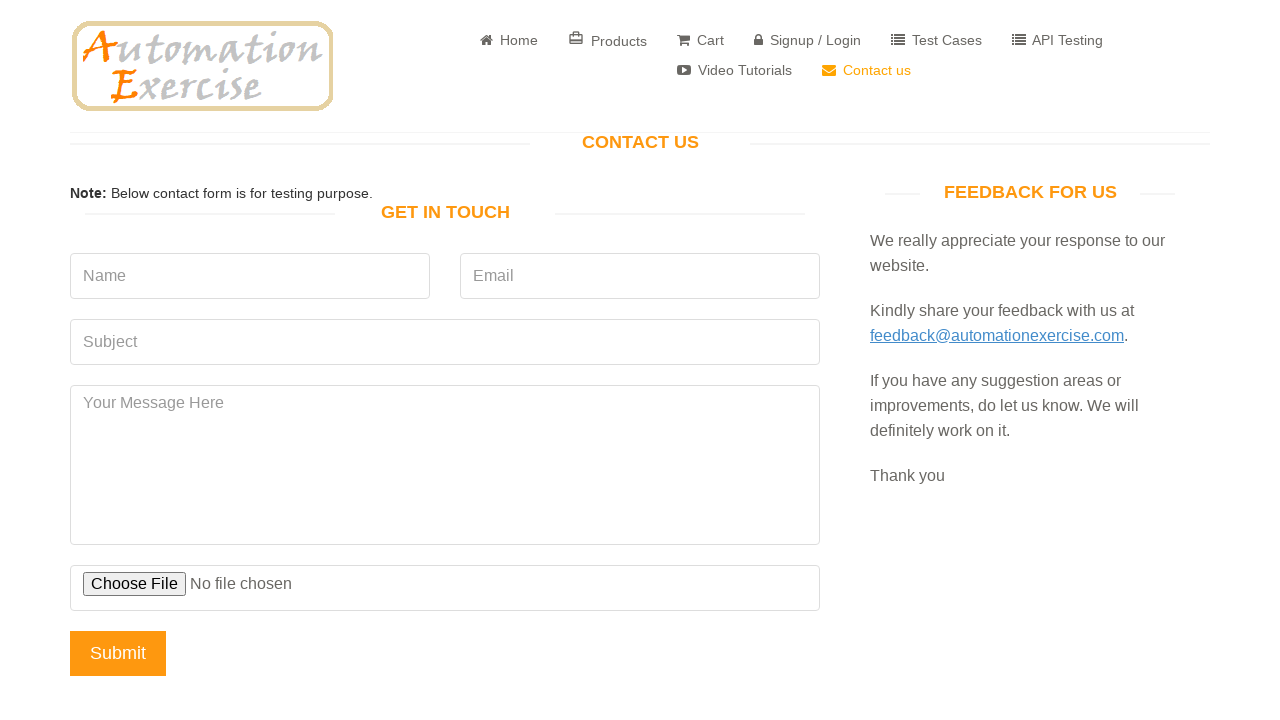

Filled name field with 'Hermione Granger' on input[data-qa='name']
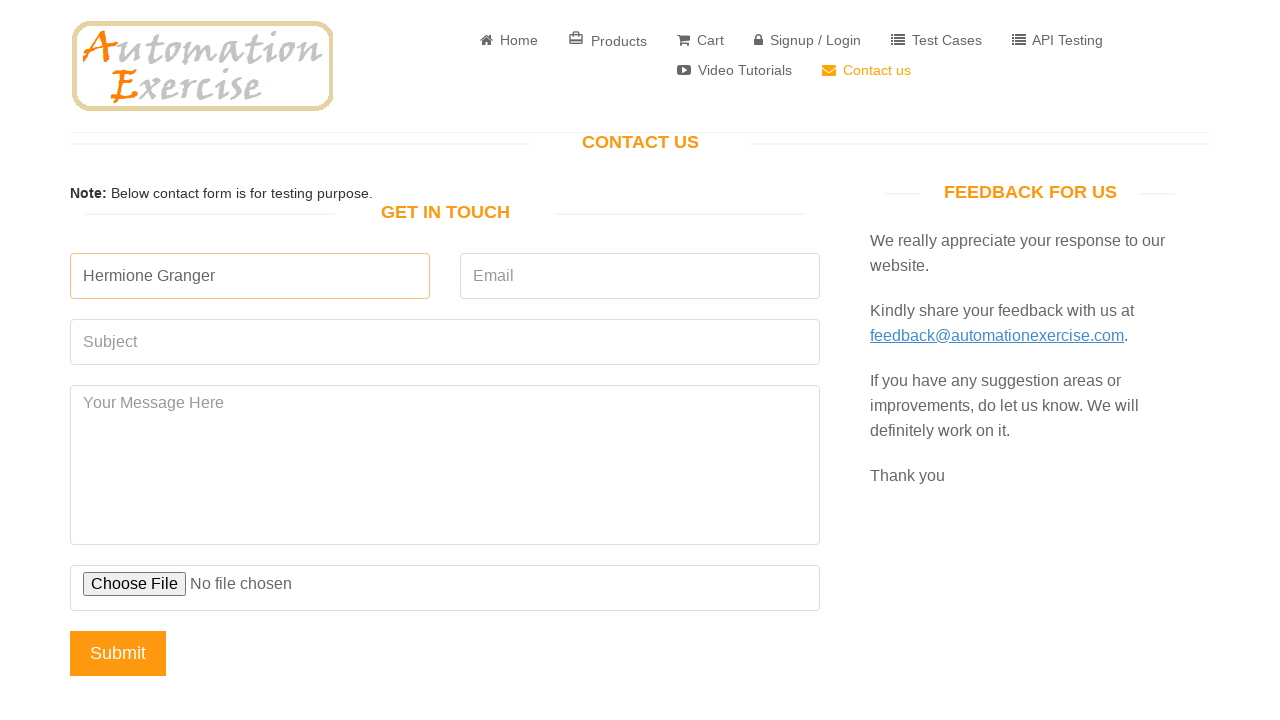

Filled email field with 'hermione.granger@hogwarts.edu' on input[data-qa='email']
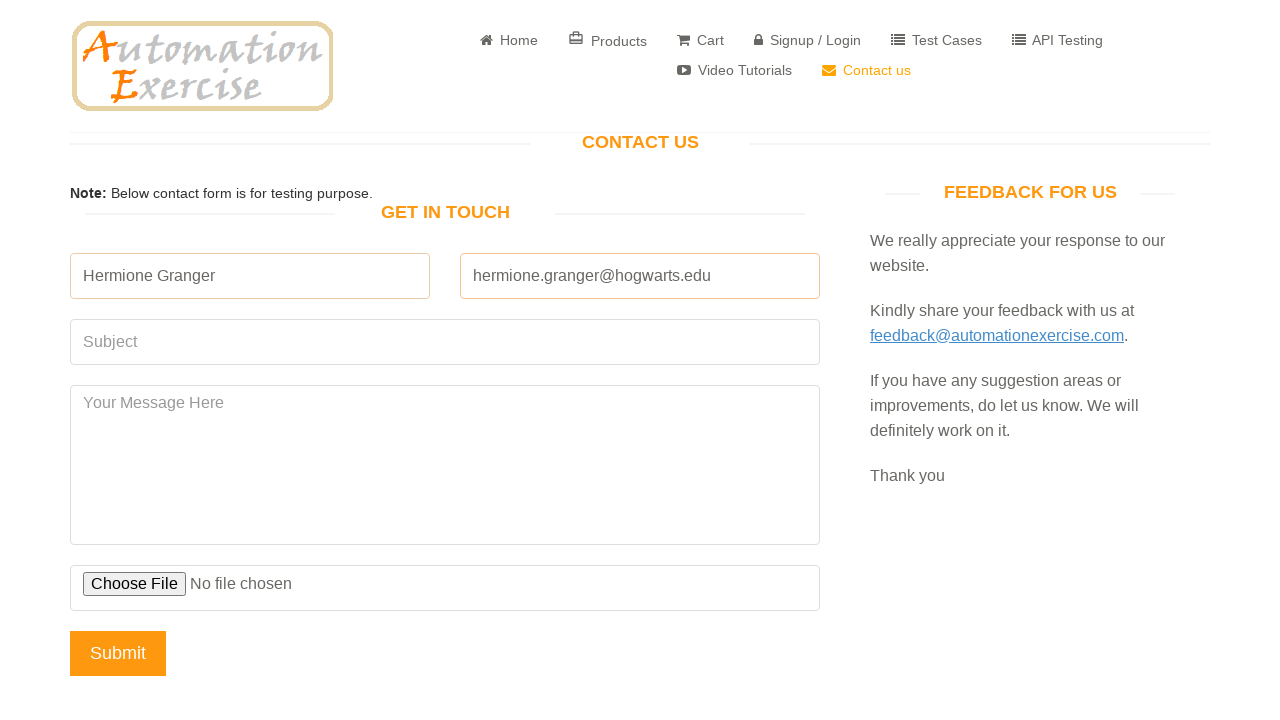

Filled subject field with 'The Prisoner of Azkaban' on input[data-qa='subject']
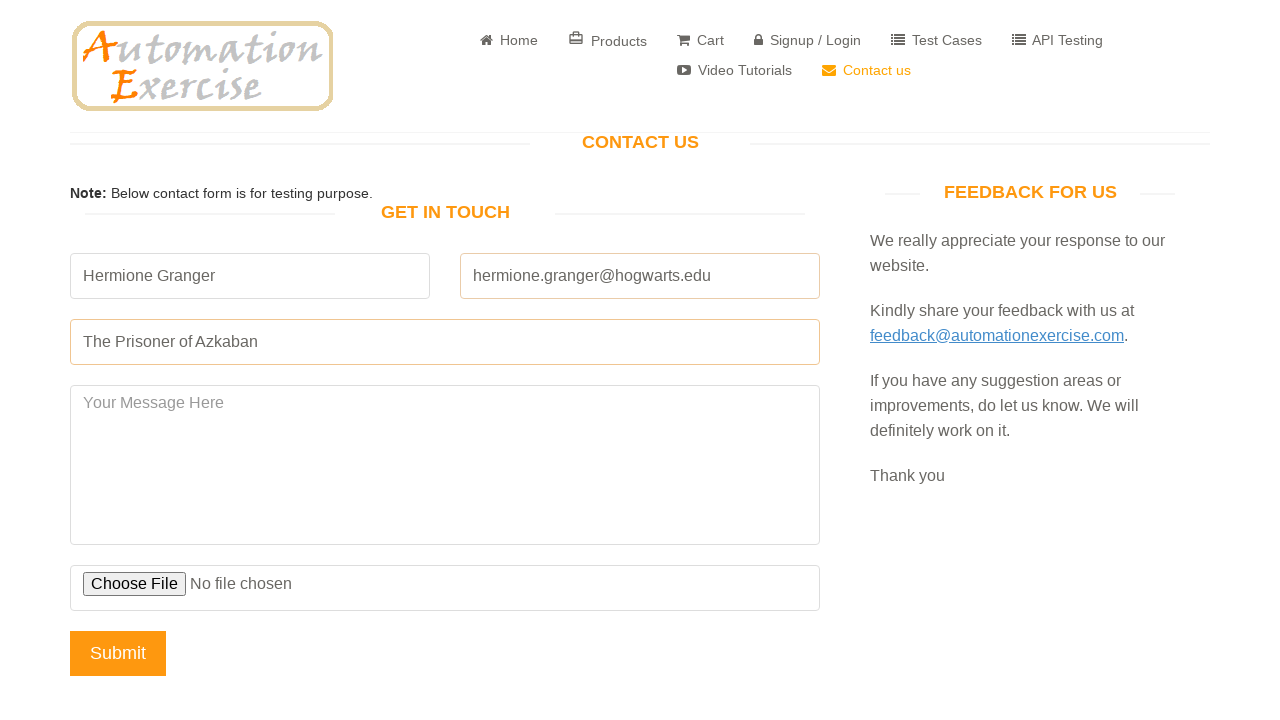

Filled message field with test message on #message
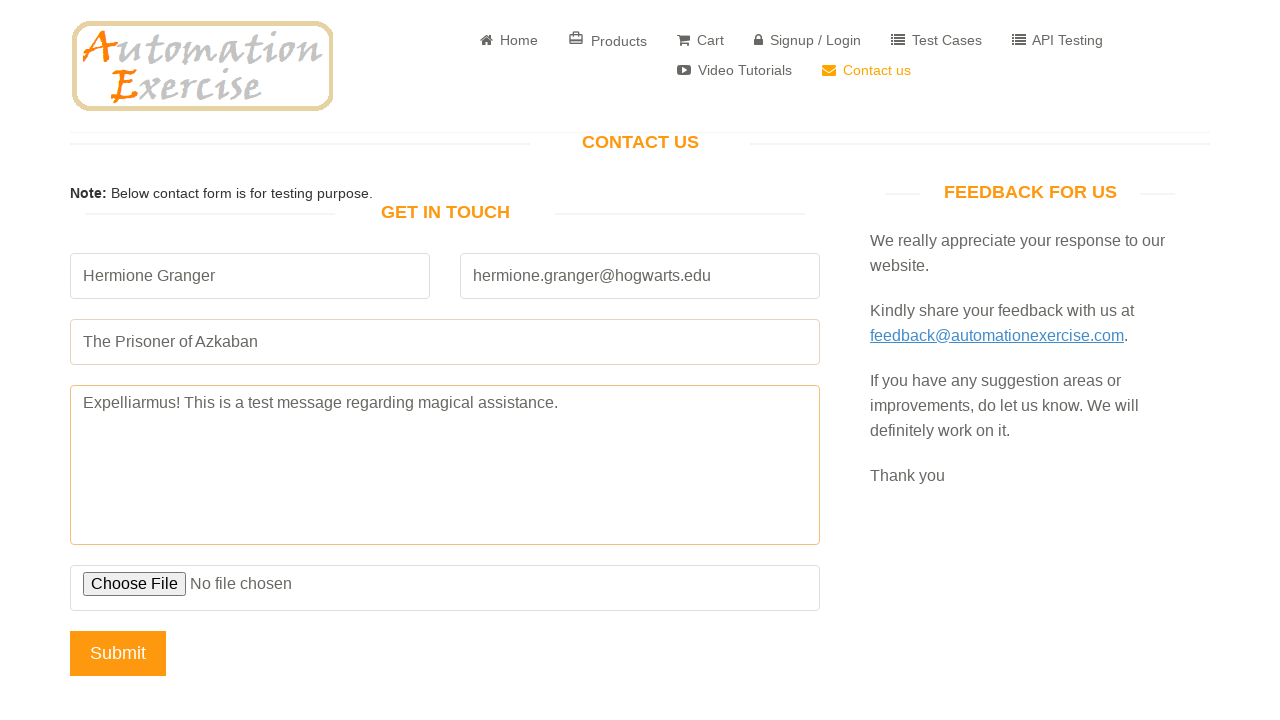

Clicked Submit button and accepted alert dialog at (118, 653) on input[data-qa='submit-button']
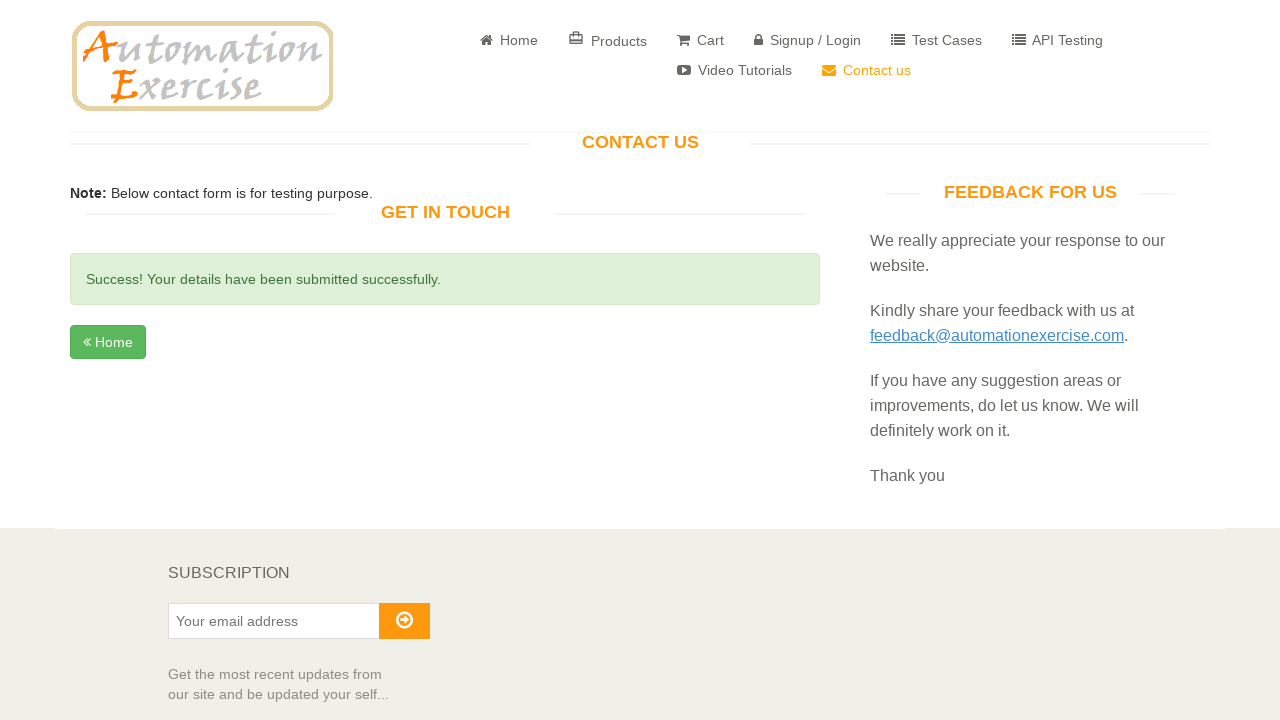

Form submitted successfully - success message displayed
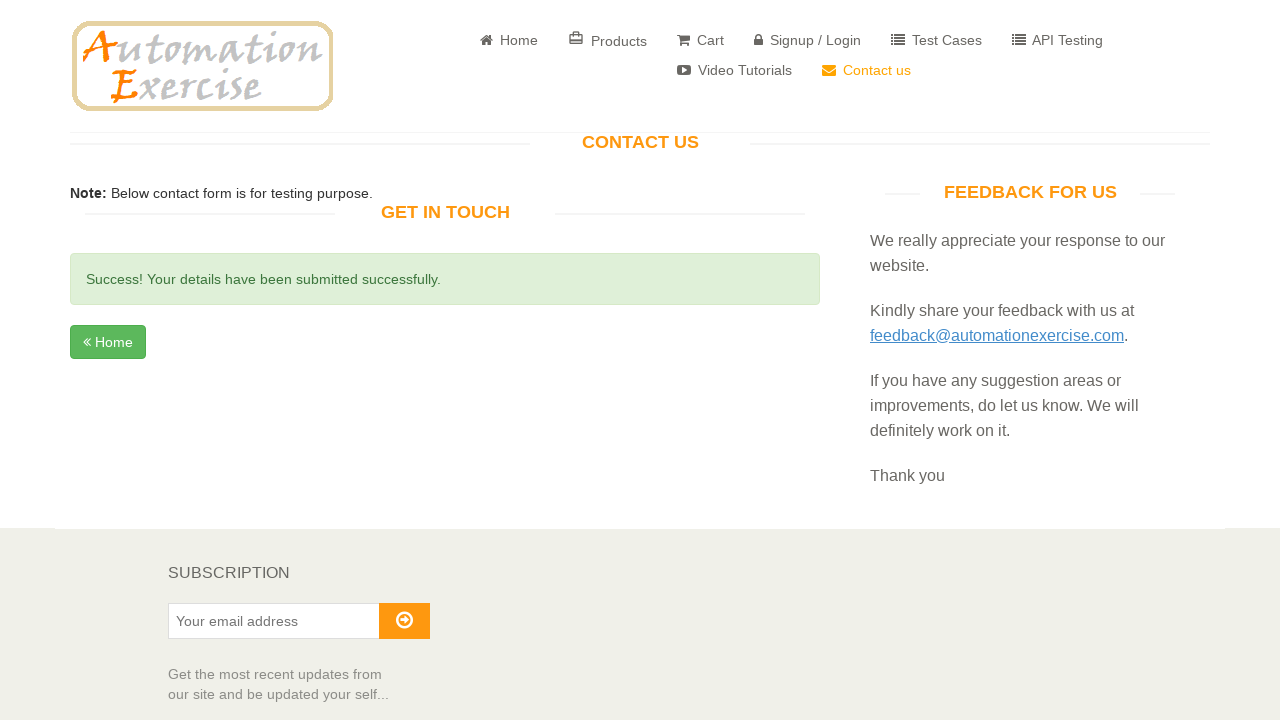

Clicked Home button to return to home page at (509, 40) on xpath=//a[contains(text(),'Home')]
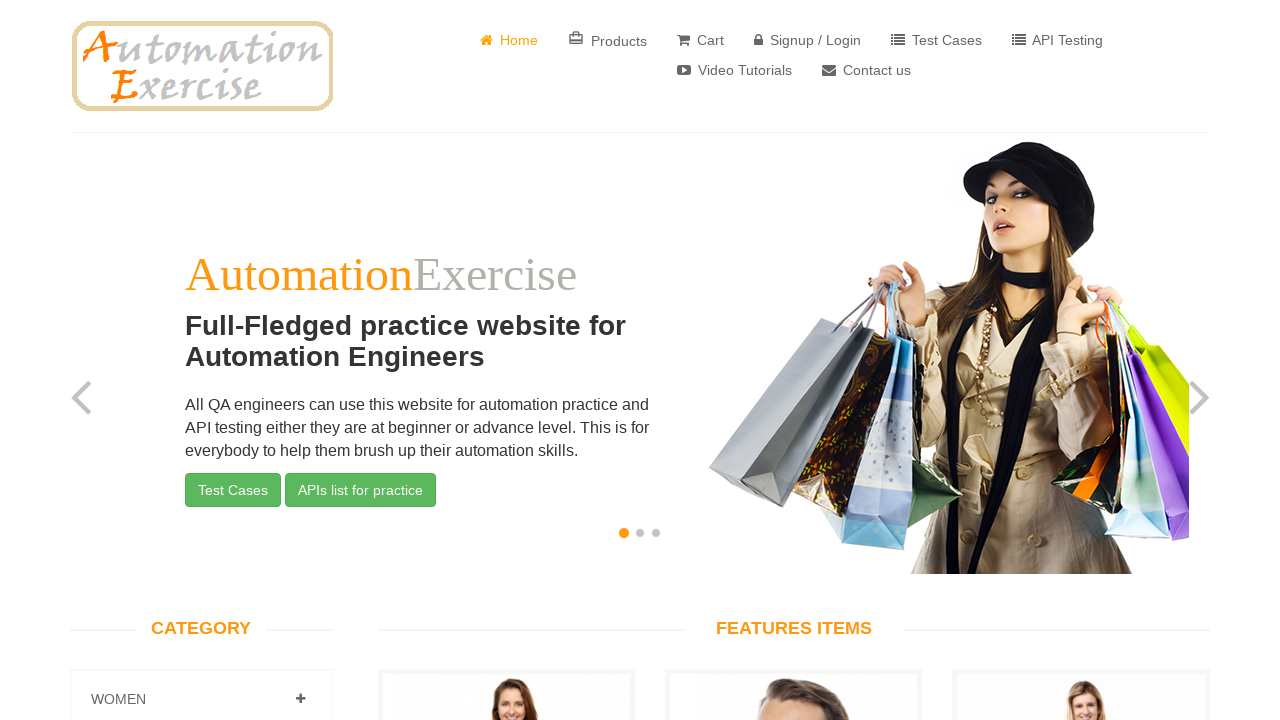

Returned to home page - home icon visible
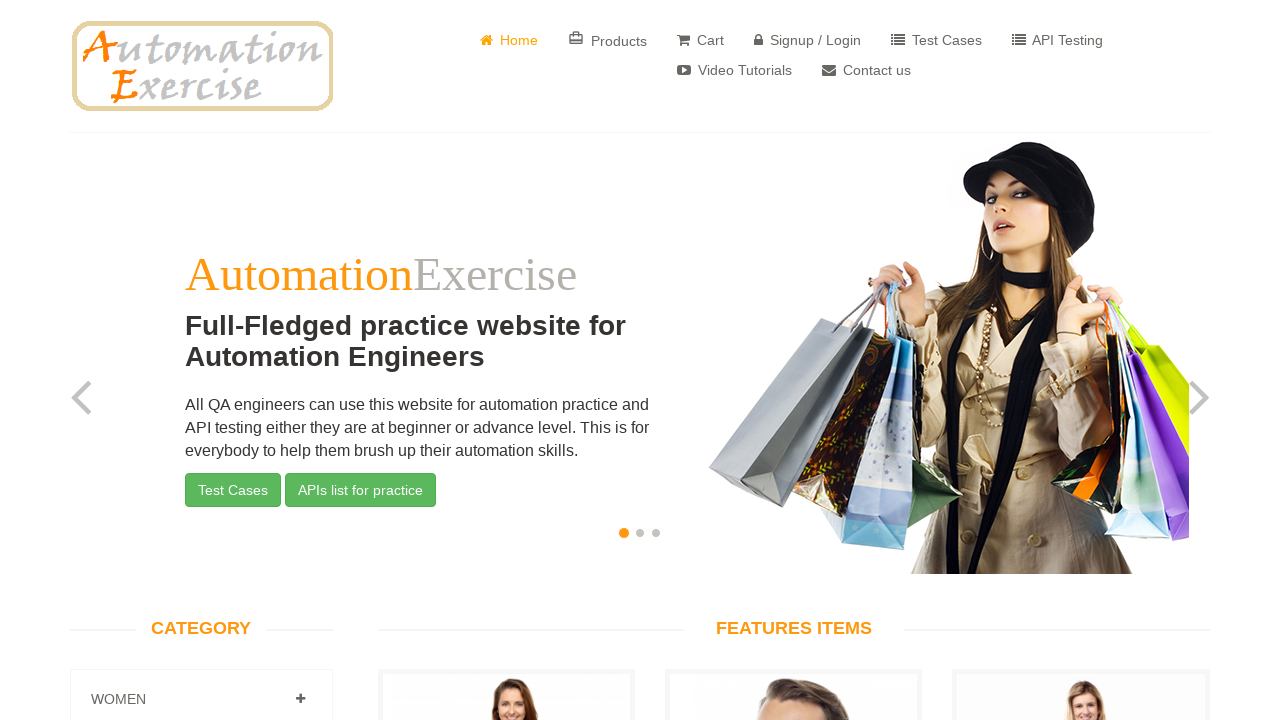

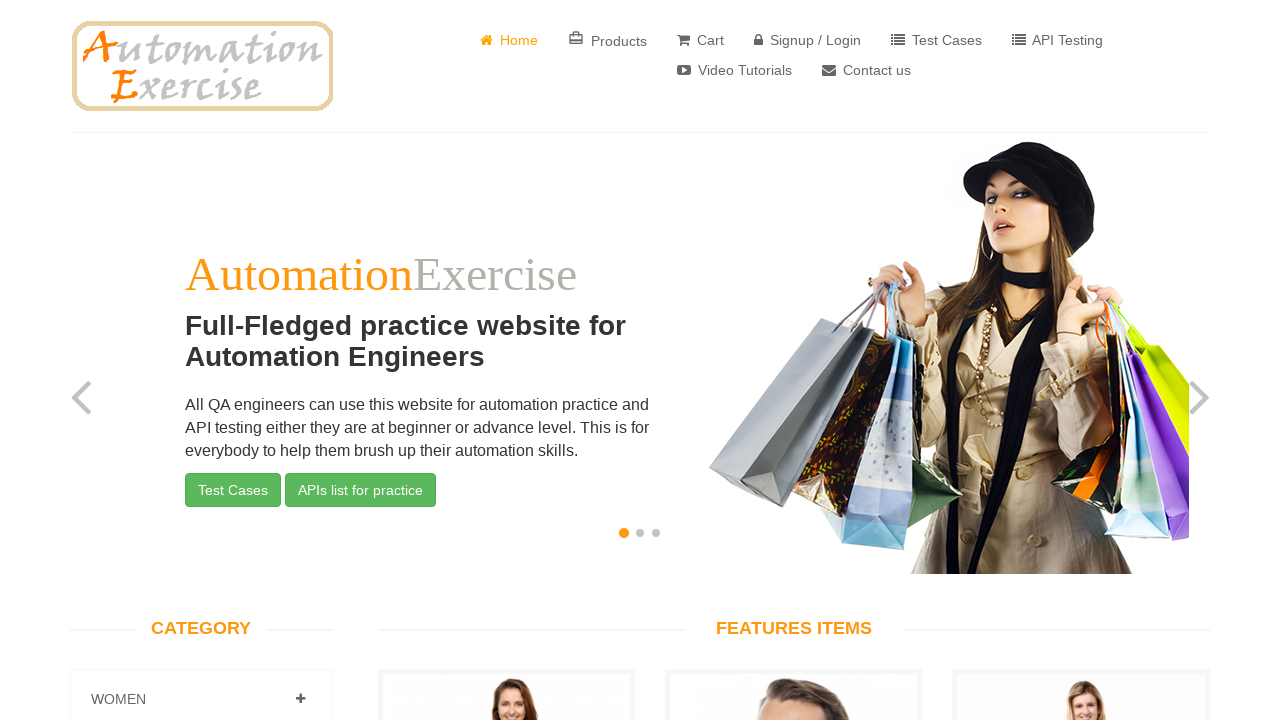